Tests the text box form on DemoQA by filling in user name, email, current address, and permanent address fields, then submitting the form and verifying the output is displayed.

Starting URL: https://demoqa.com/text-box

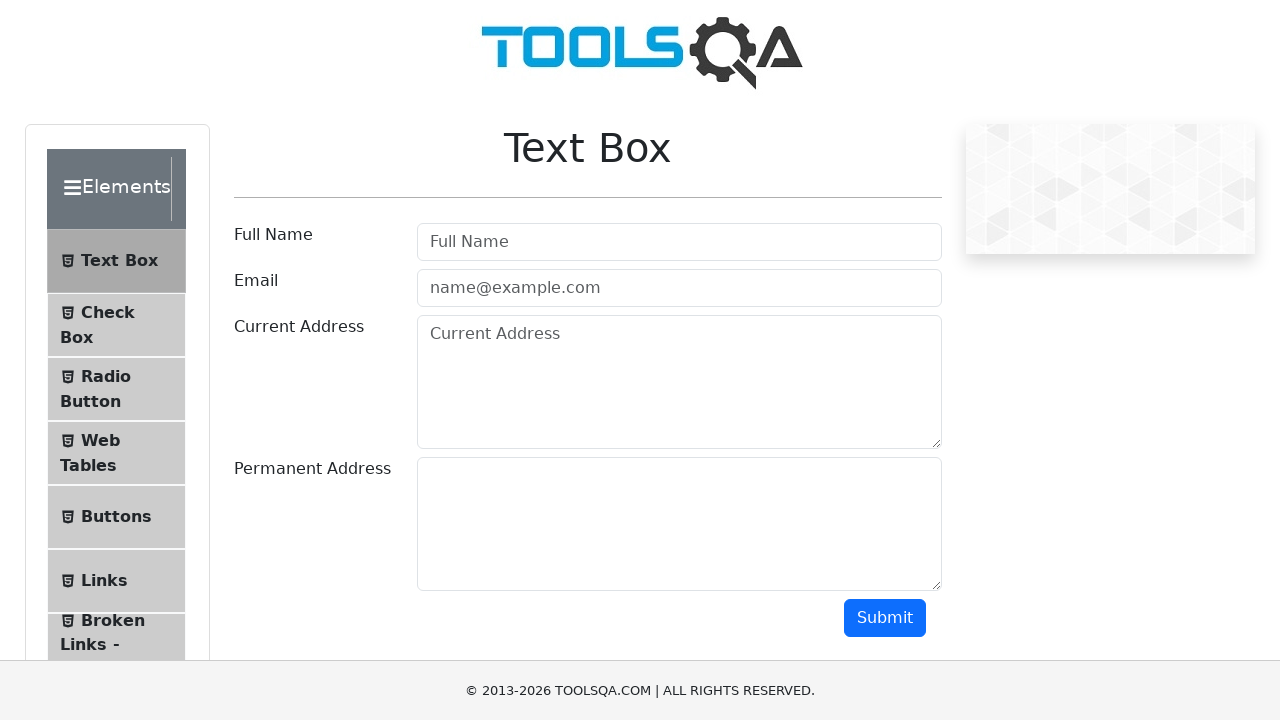

Filled user name field with 'Nargiza' on #userName
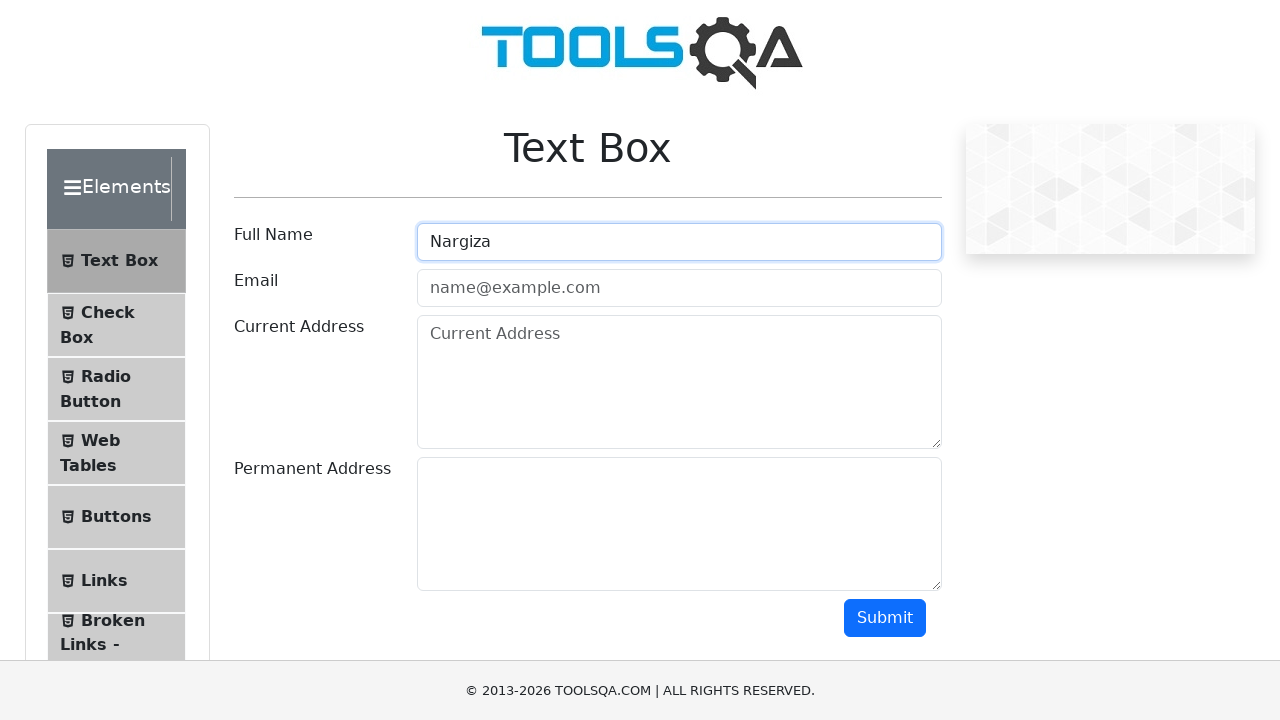

Filled user email field with 'nargizaknd210986@gmail.com' on #userEmail
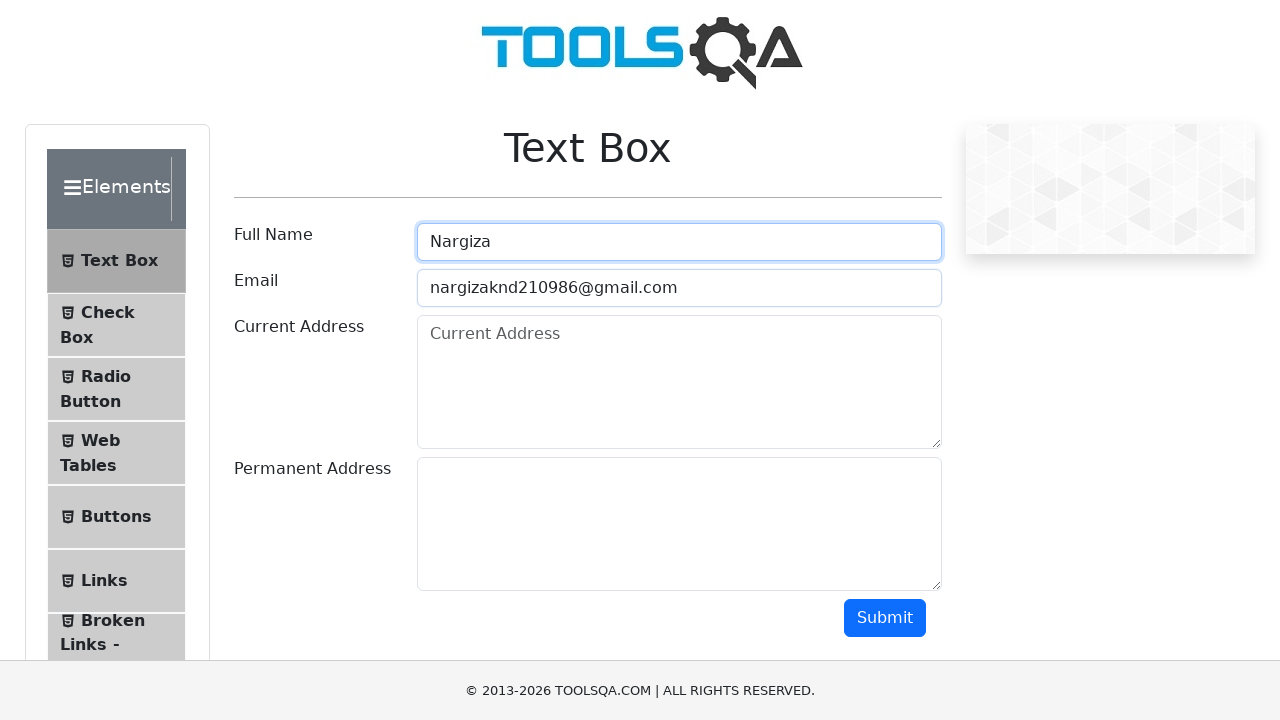

Filled current address field with '21 Pushkina St, Tokmok' on #currentAddress
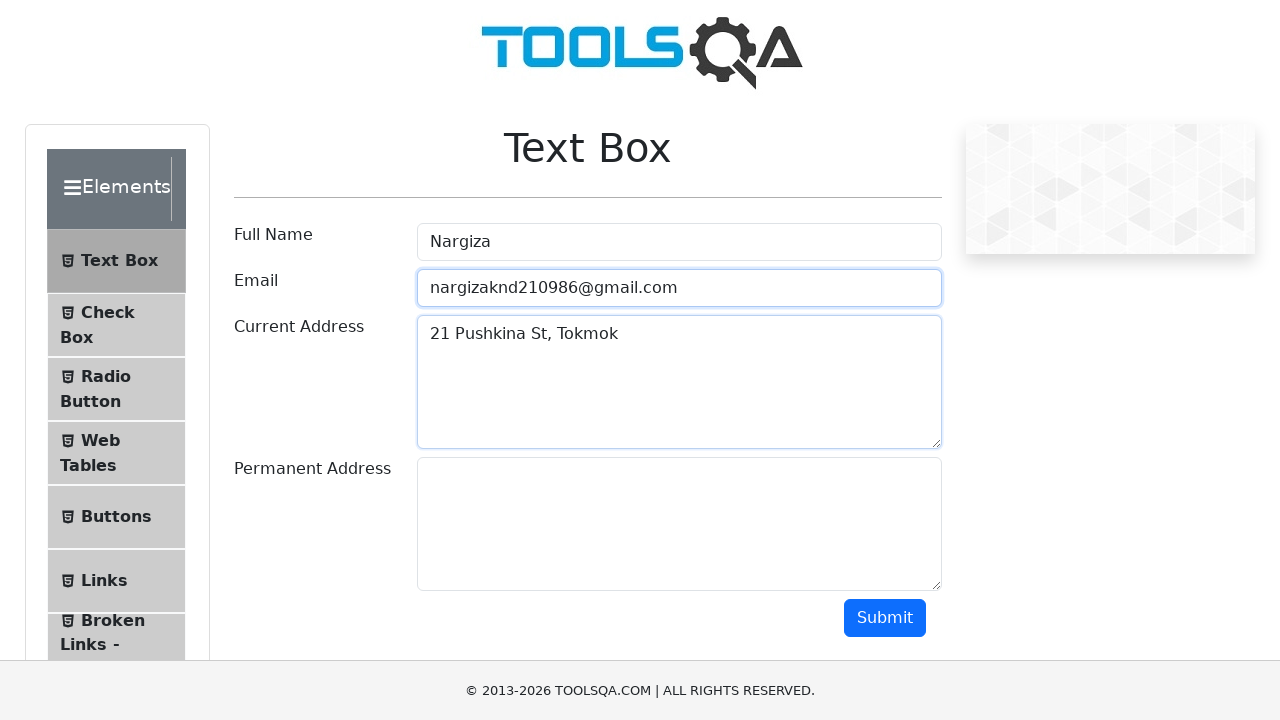

Filled permanent address field with '58 Moskovskaya St, Bishkek' on #permanentAddress
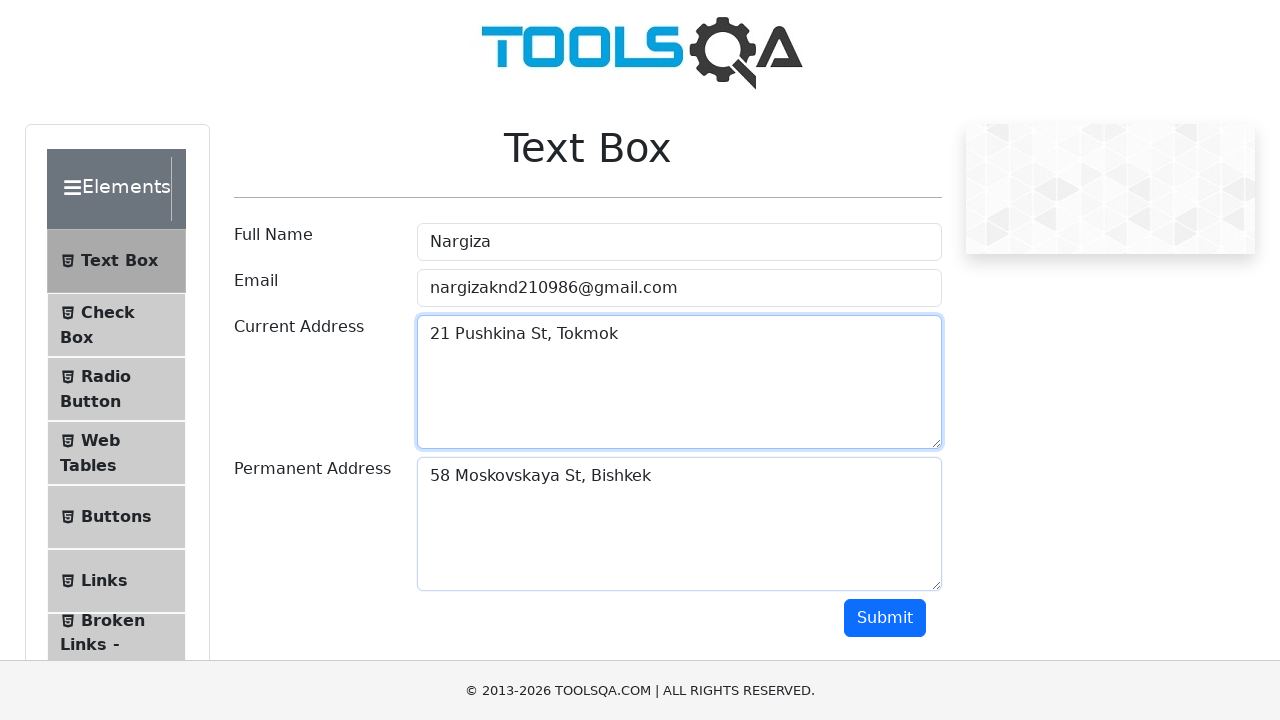

Clicked submit button to submit the form at (885, 618) on #submit
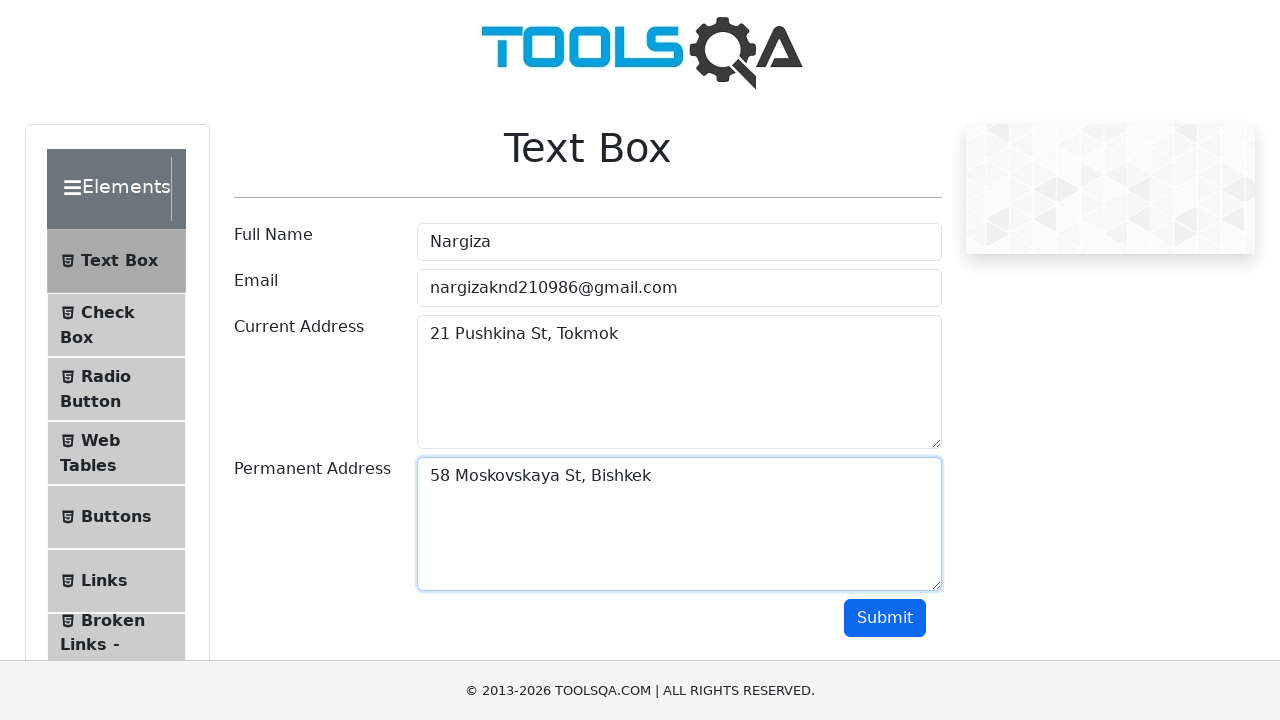

Output section became visible after form submission
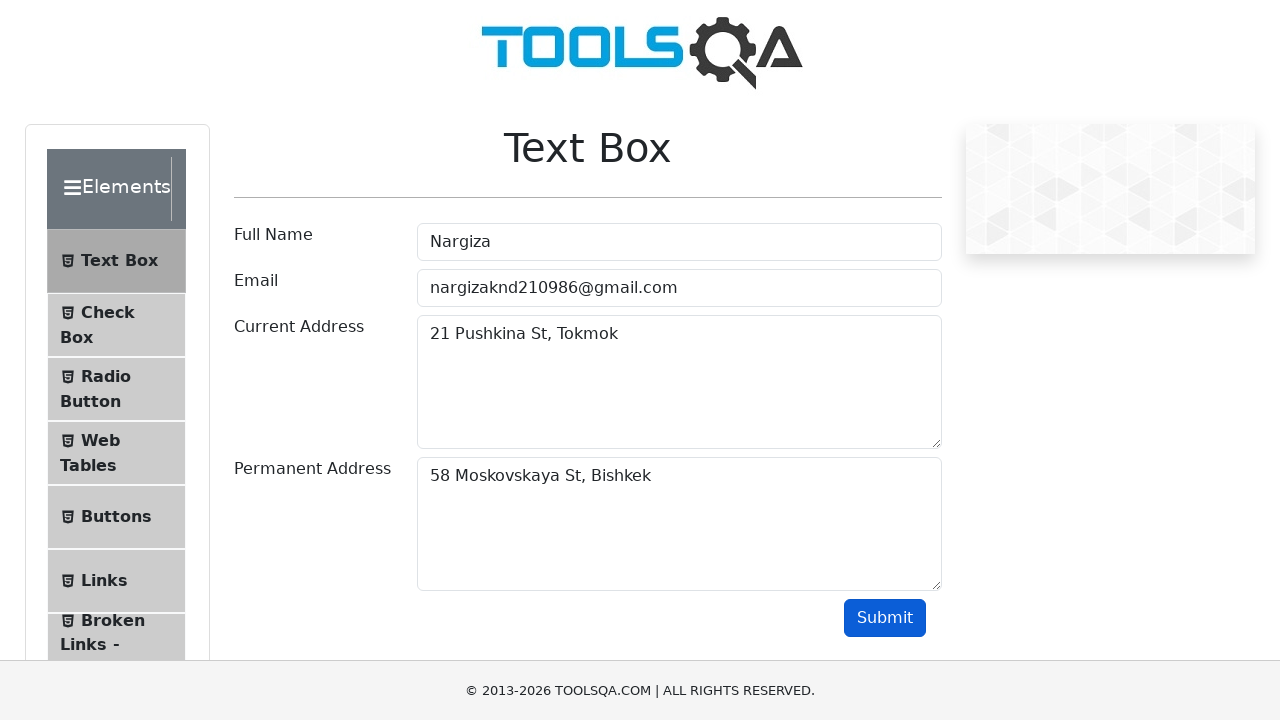

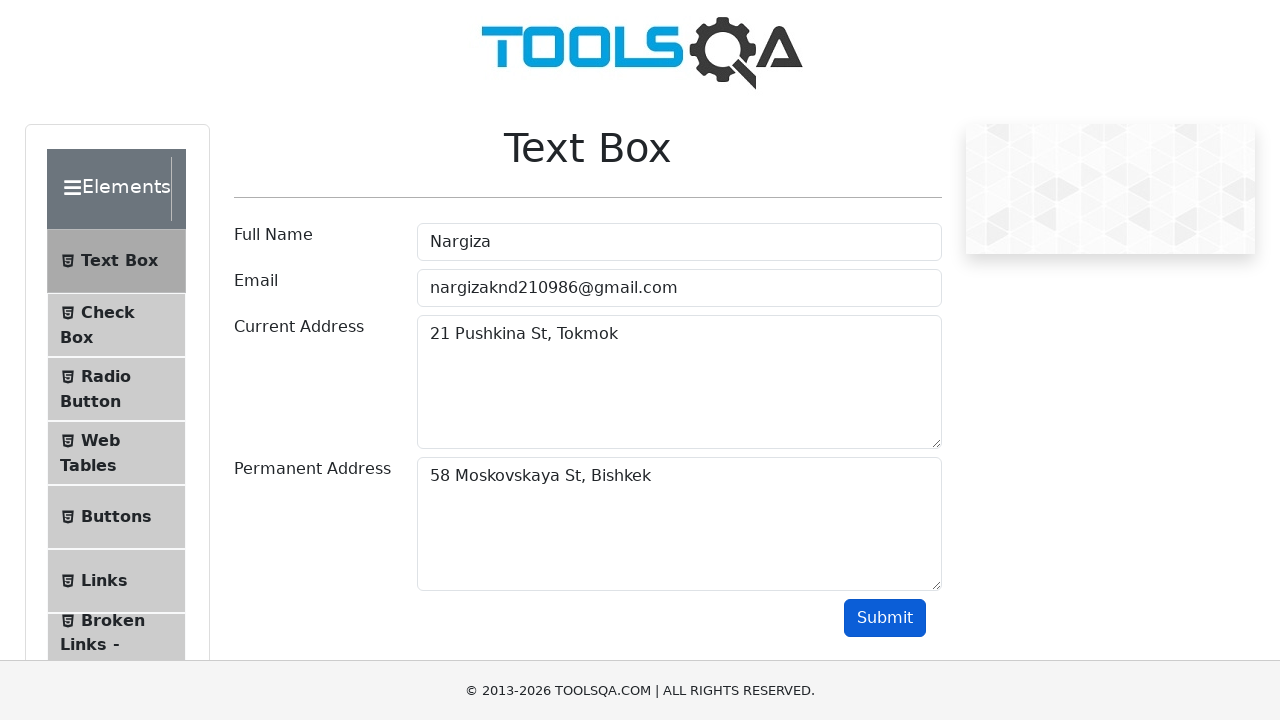